Navigates to a personal about page and sets a mobile viewport size for viewing the page in mobile dimensions

Starting URL: https://devfaizan.github.io/about.html

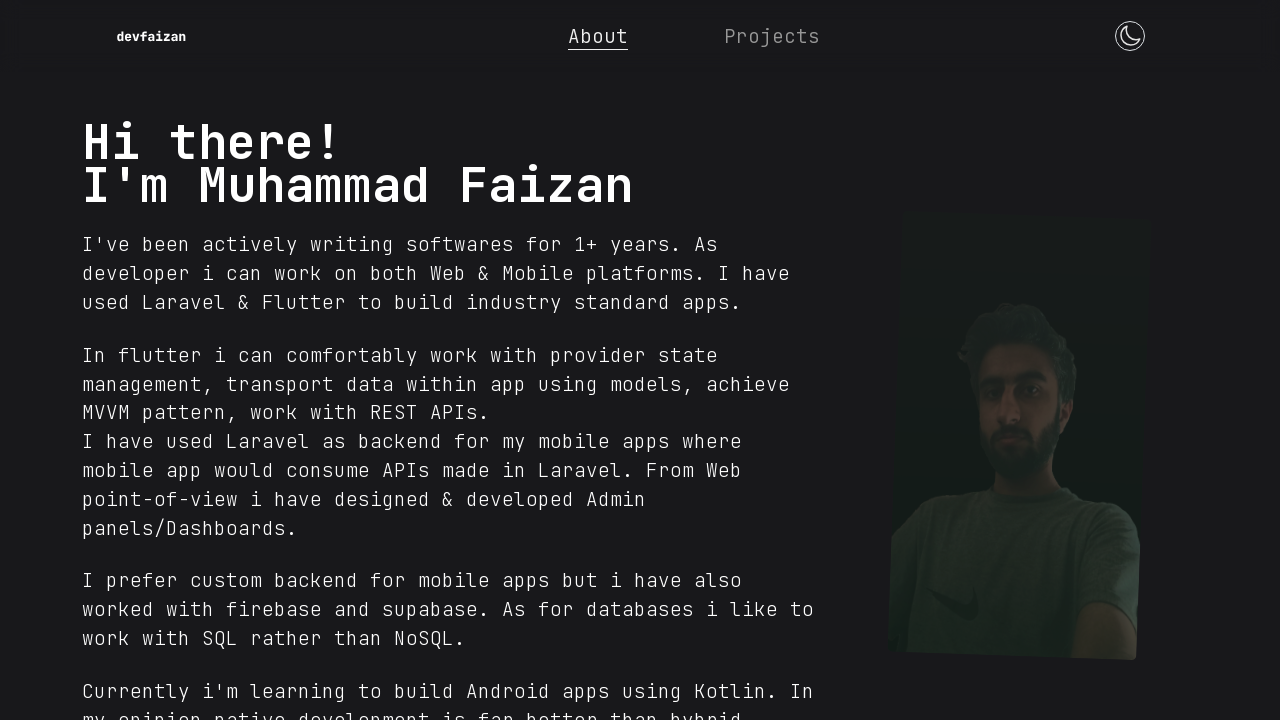

Navigated to personal about page at https://devfaizan.github.io/about.html
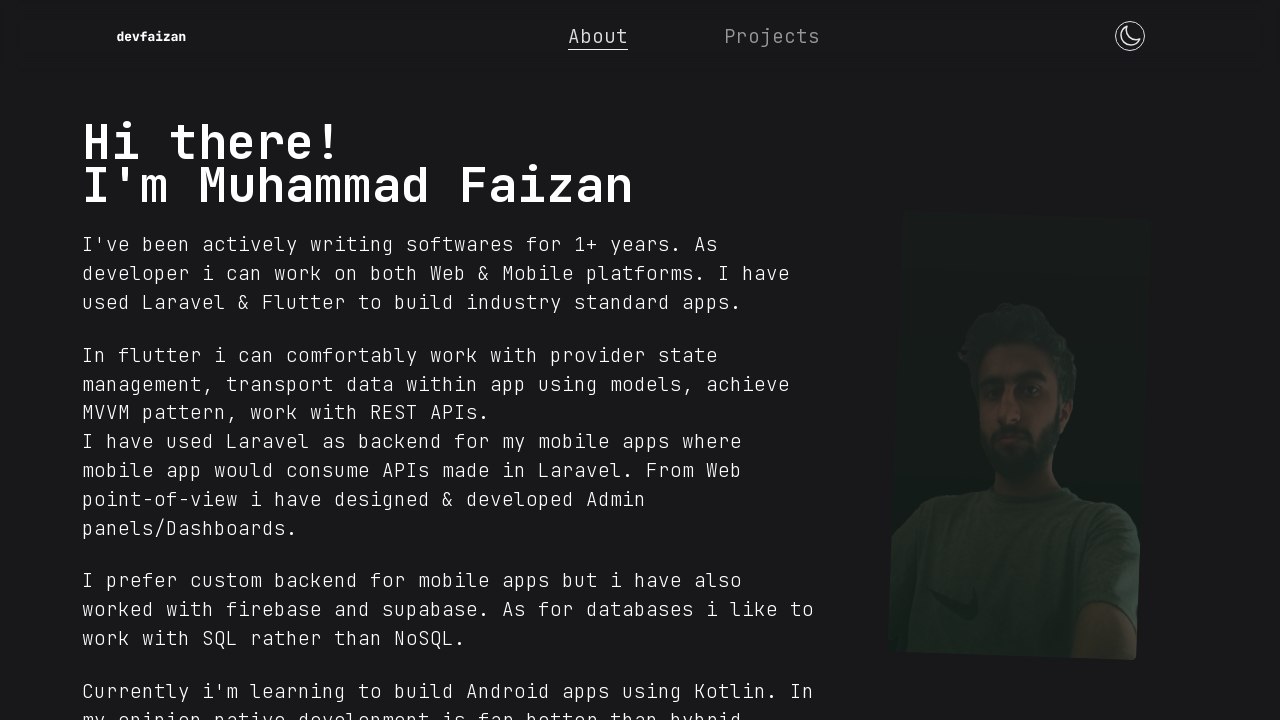

Set viewport to mobile dimensions (400x640)
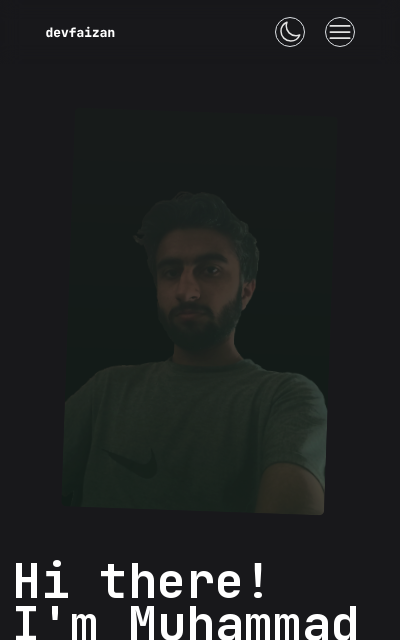

Page content fully loaded with network idle state
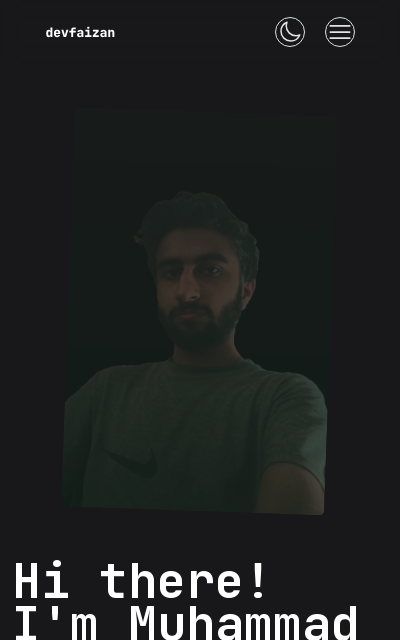

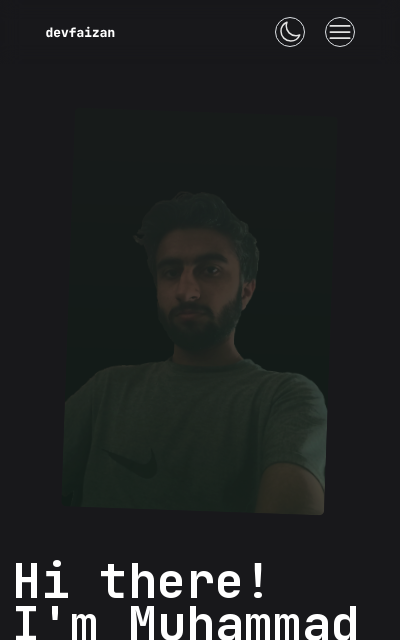